Tests browser notification popup handling by navigating to a page and clicking a Notification button

Starting URL: https://demoapps.qspiders.com/ui/browserNot

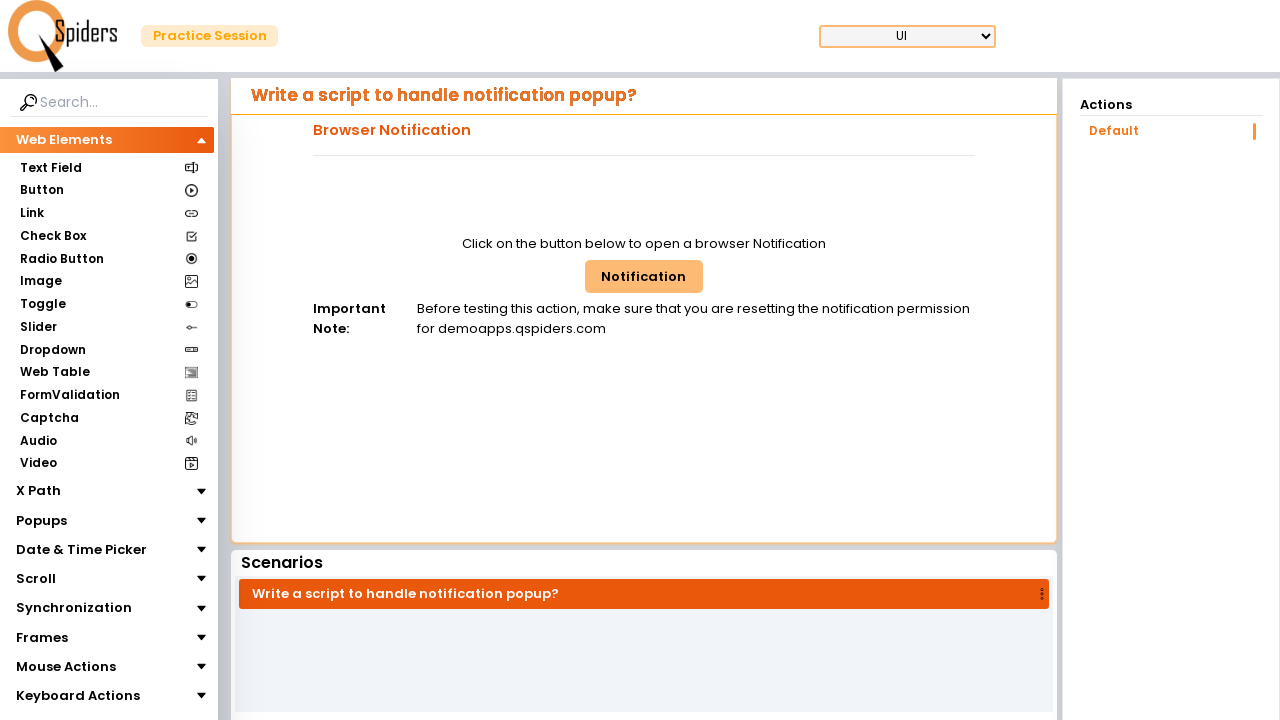

Navigated to browser notification demo page
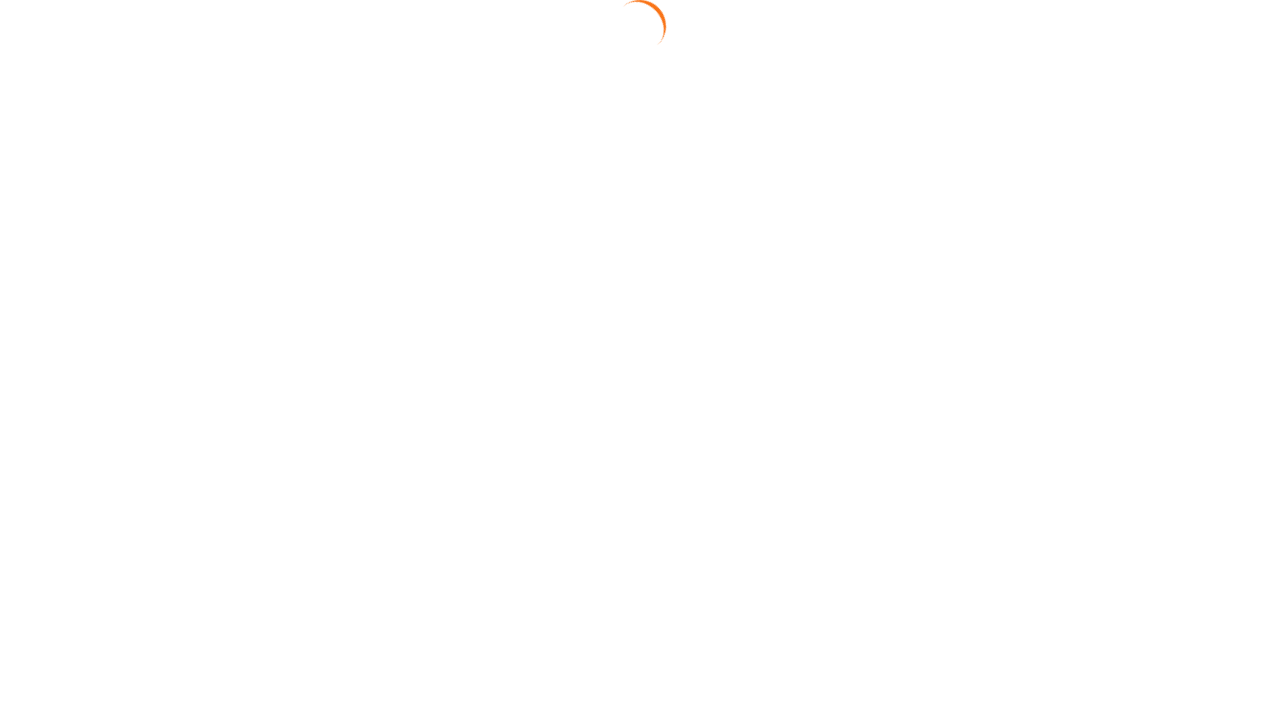

Clicked the Notification button at (644, 276) on internal:role=button[name="Notification"i]
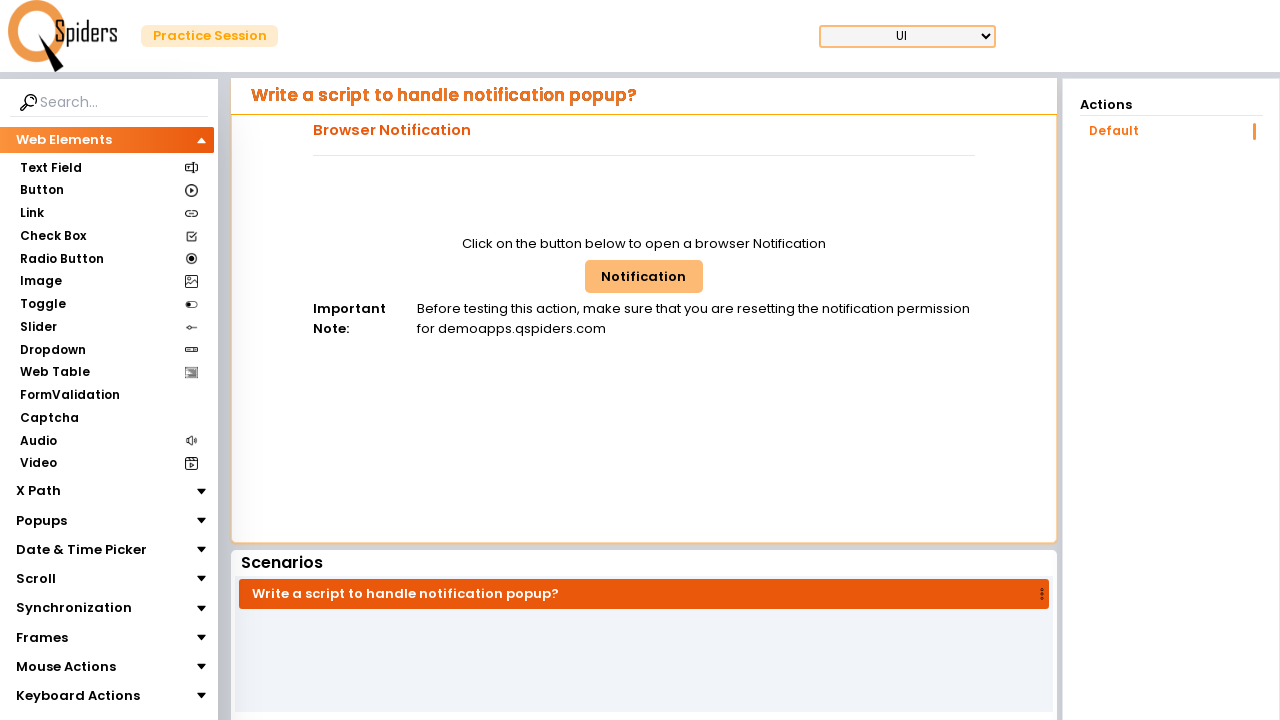

Waited 2 seconds for notification popup to appear
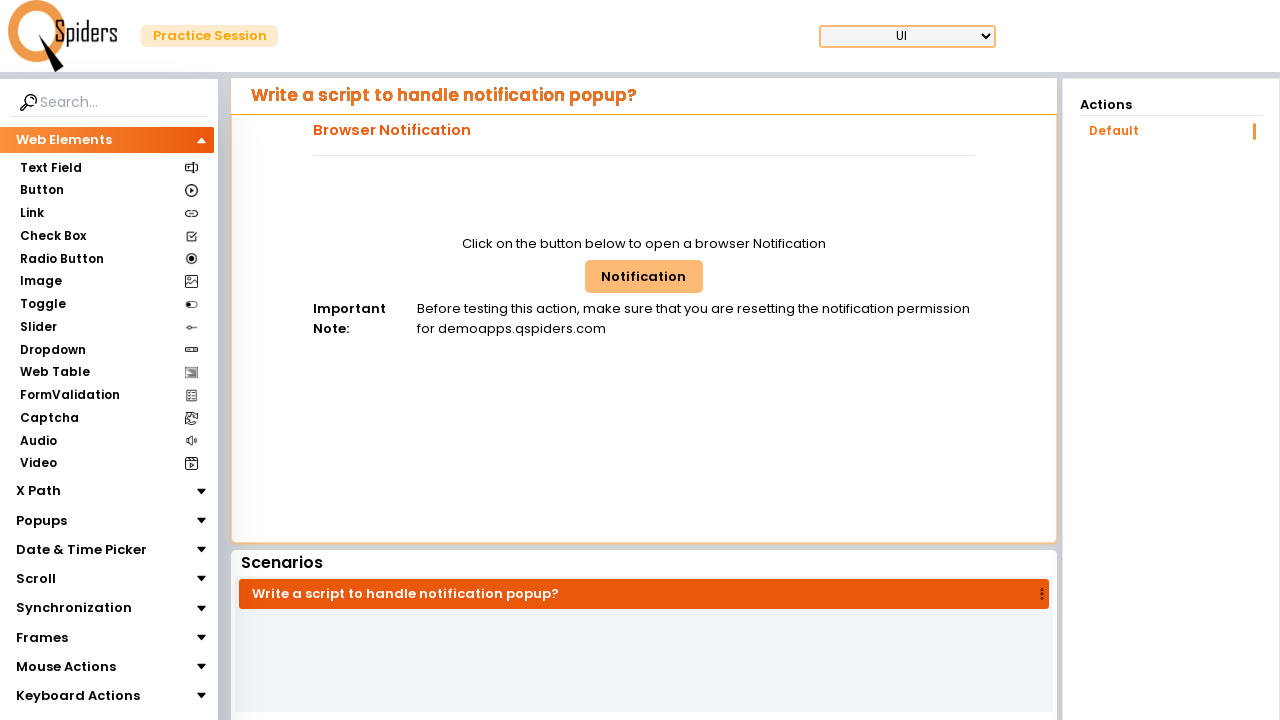

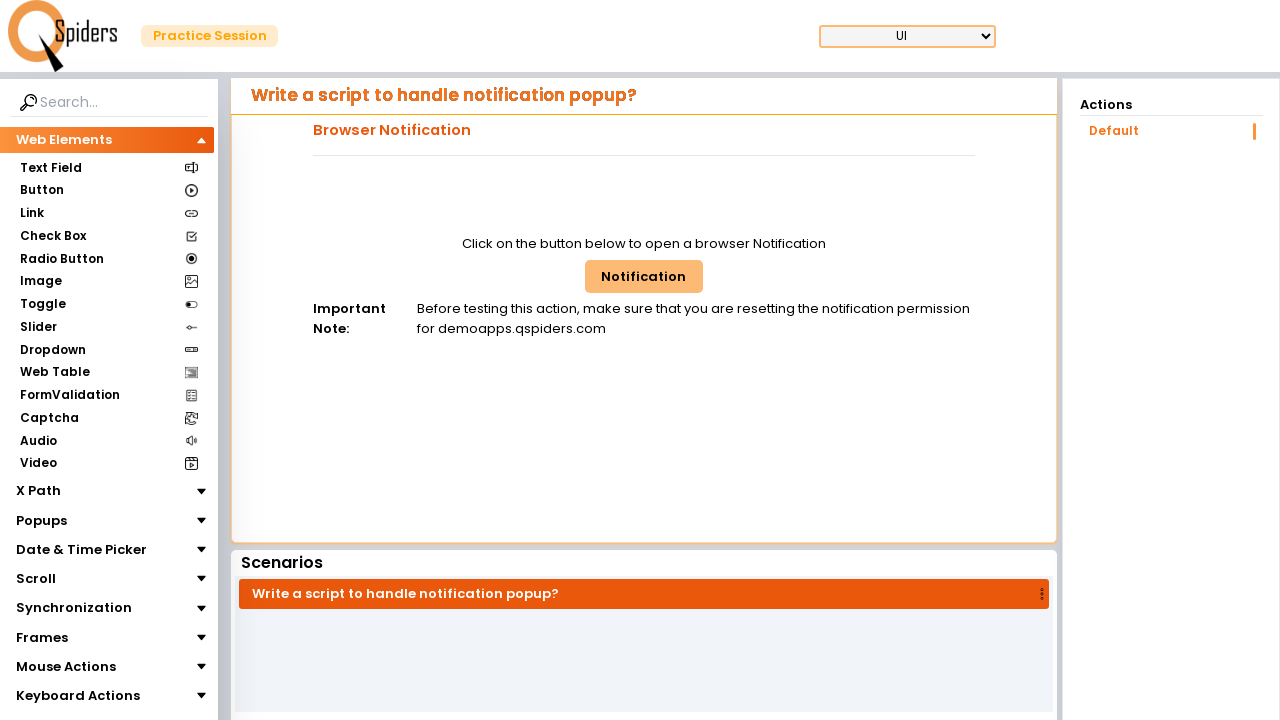